Tests explicit wait functionality by clicking buttons that trigger delayed element appearances and filling text in dynamically loaded textboxes

Starting URL: https://www.hyrtutorials.com/p/waits-demo.html

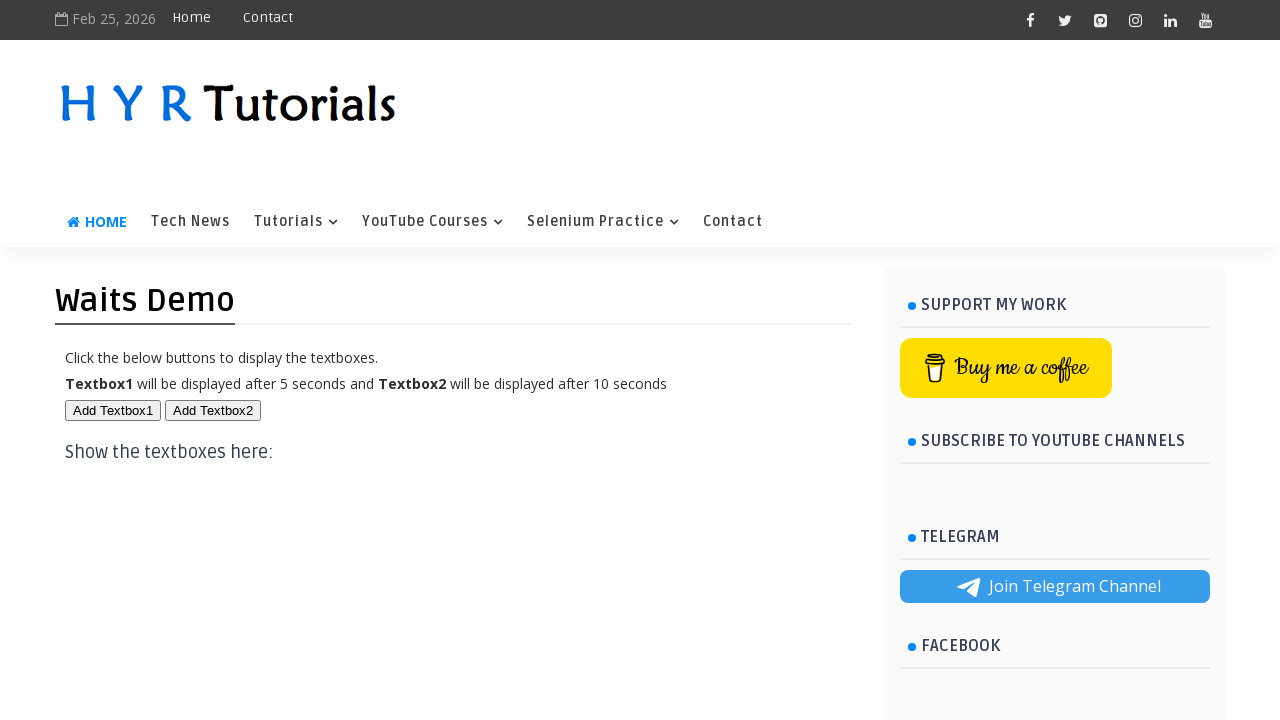

Clicked first button to trigger delayed element appearance at (113, 410) on #btn1
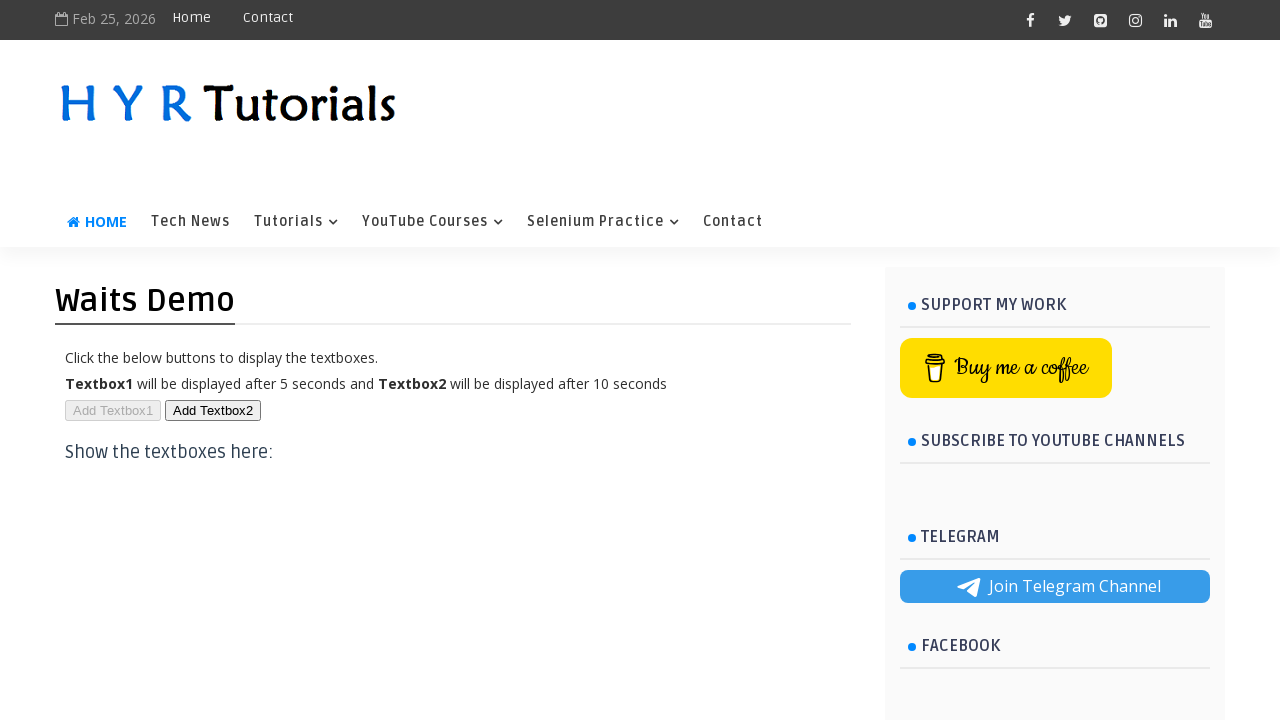

Filled first textbox with 'first box' on #txt1
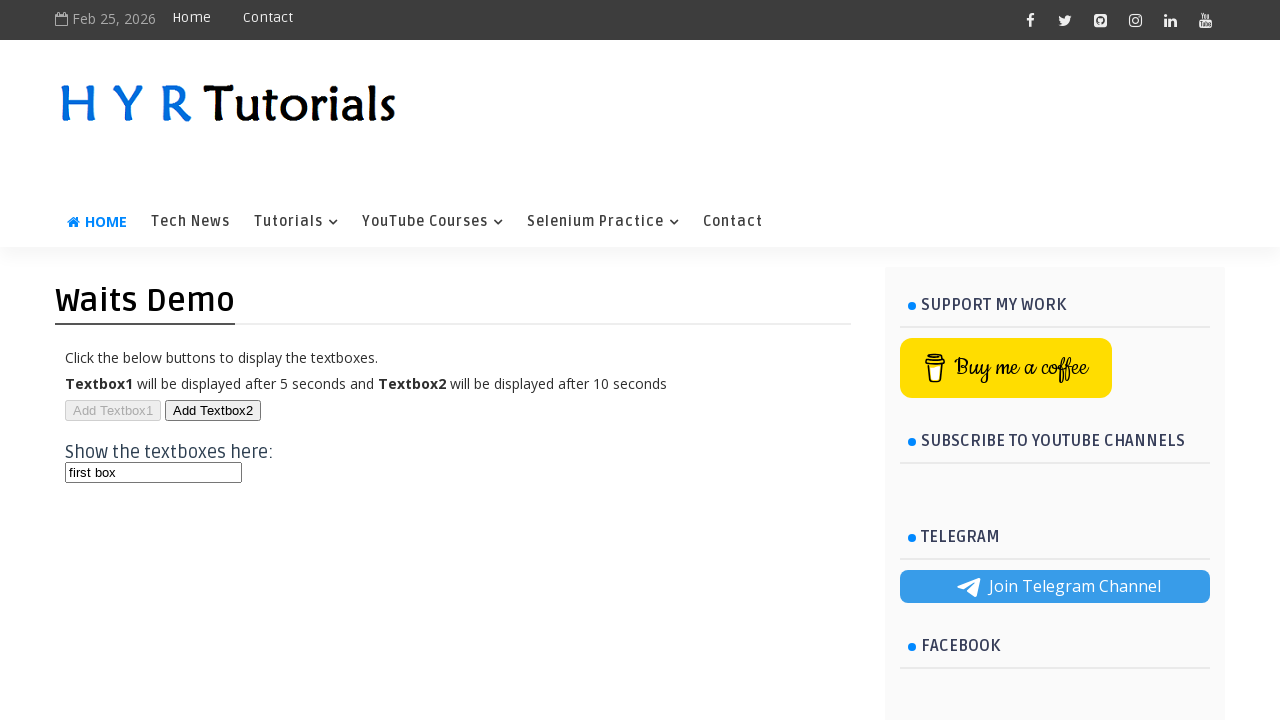

Clicked second button to trigger another delayed element appearance at (213, 410) on #btn2
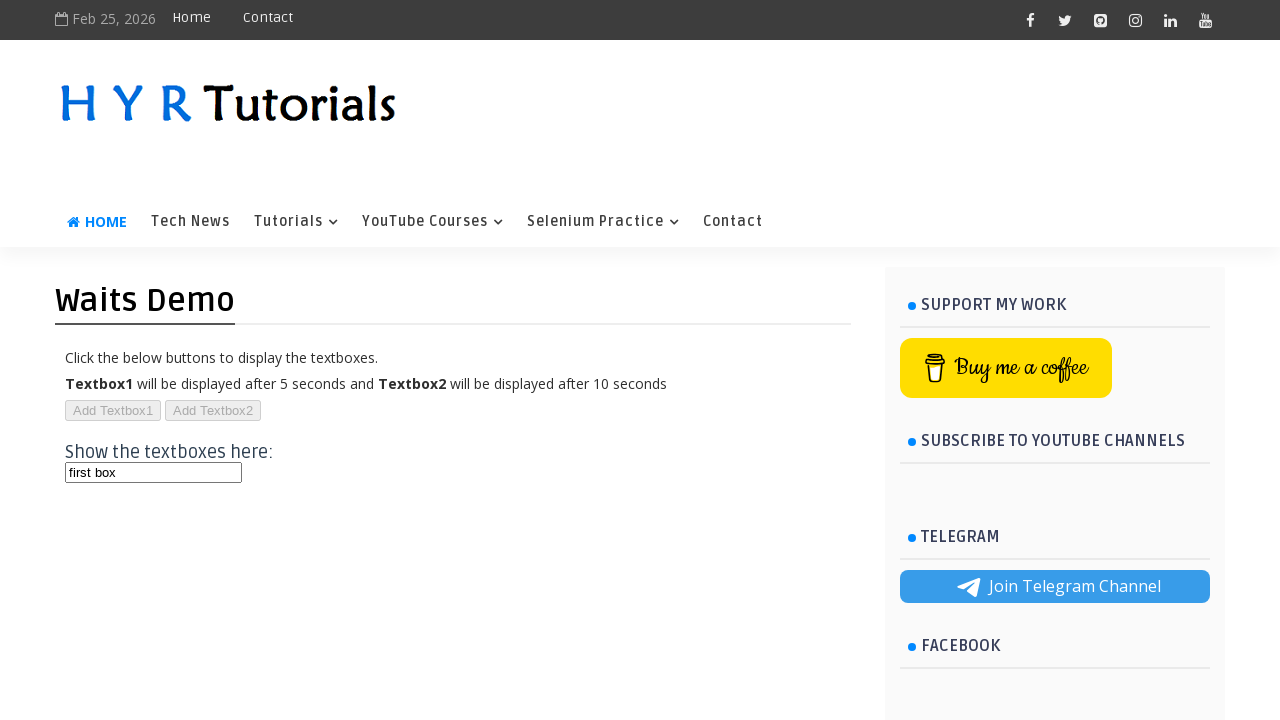

Filled second textbox with 'second box' on #txt2
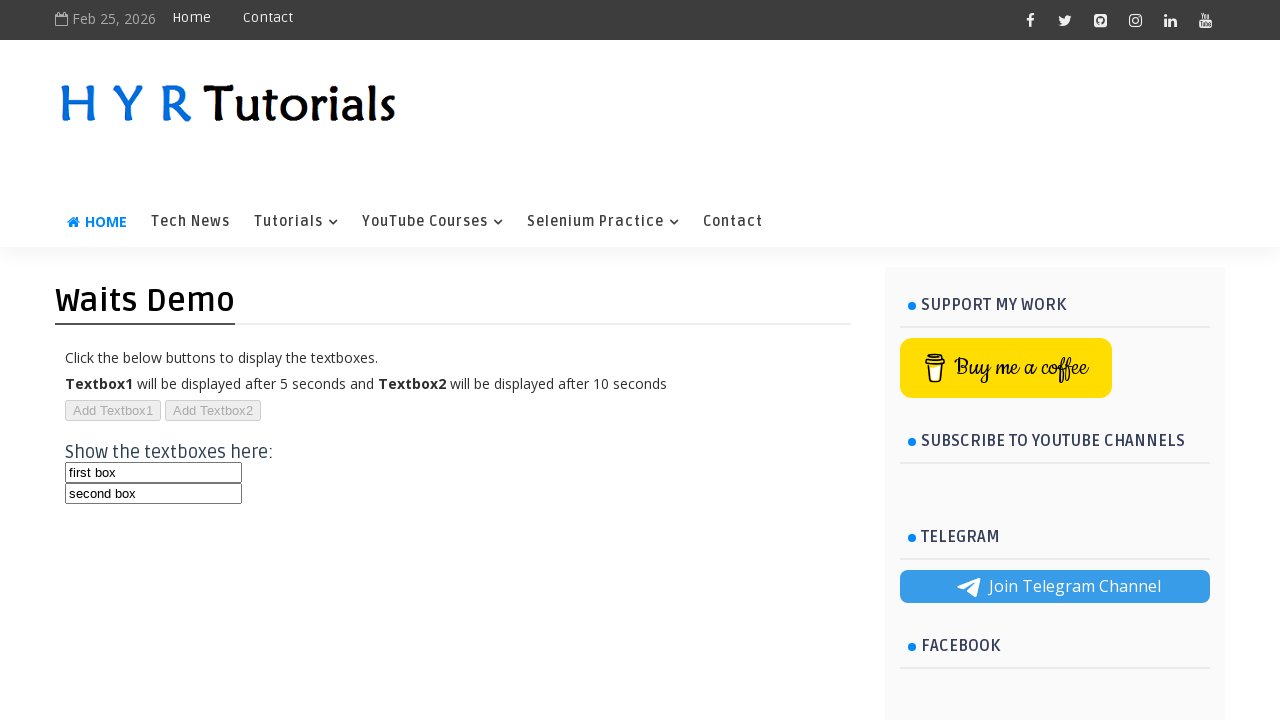

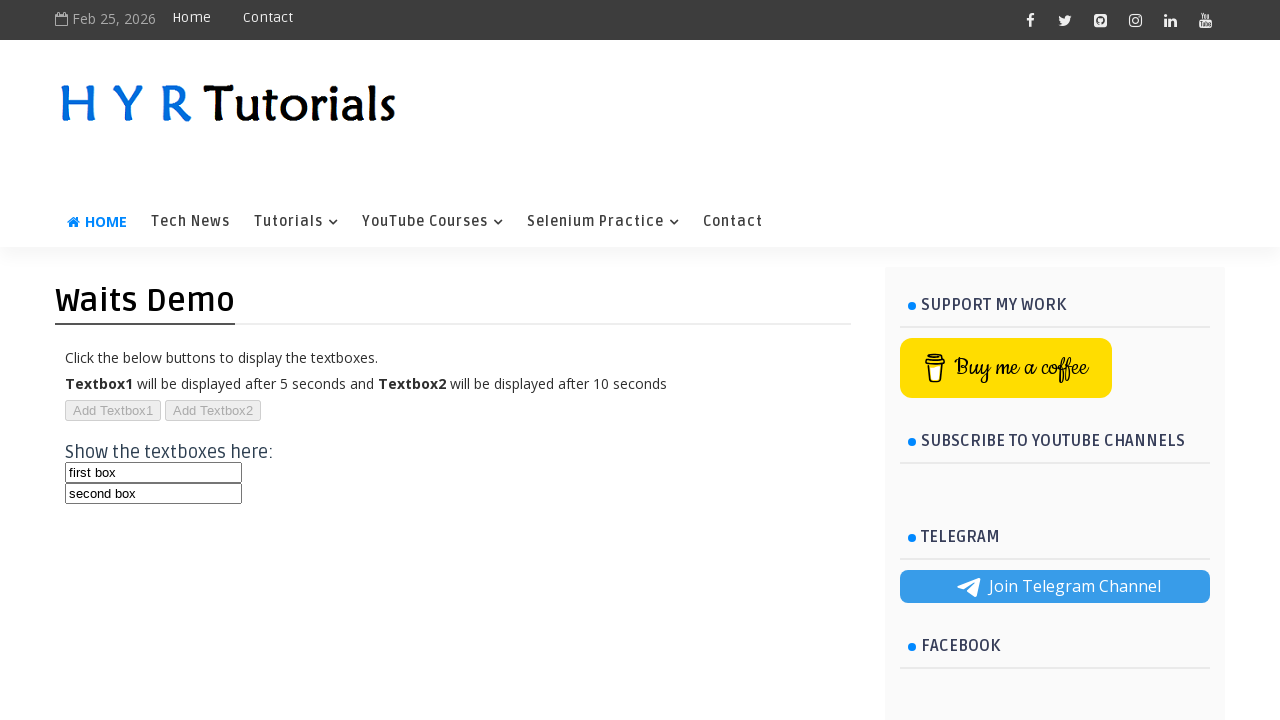